Navigates to Hepsiburada website and takes a screenshot of the entire page

Starting URL: https://www.hepsiburada.com

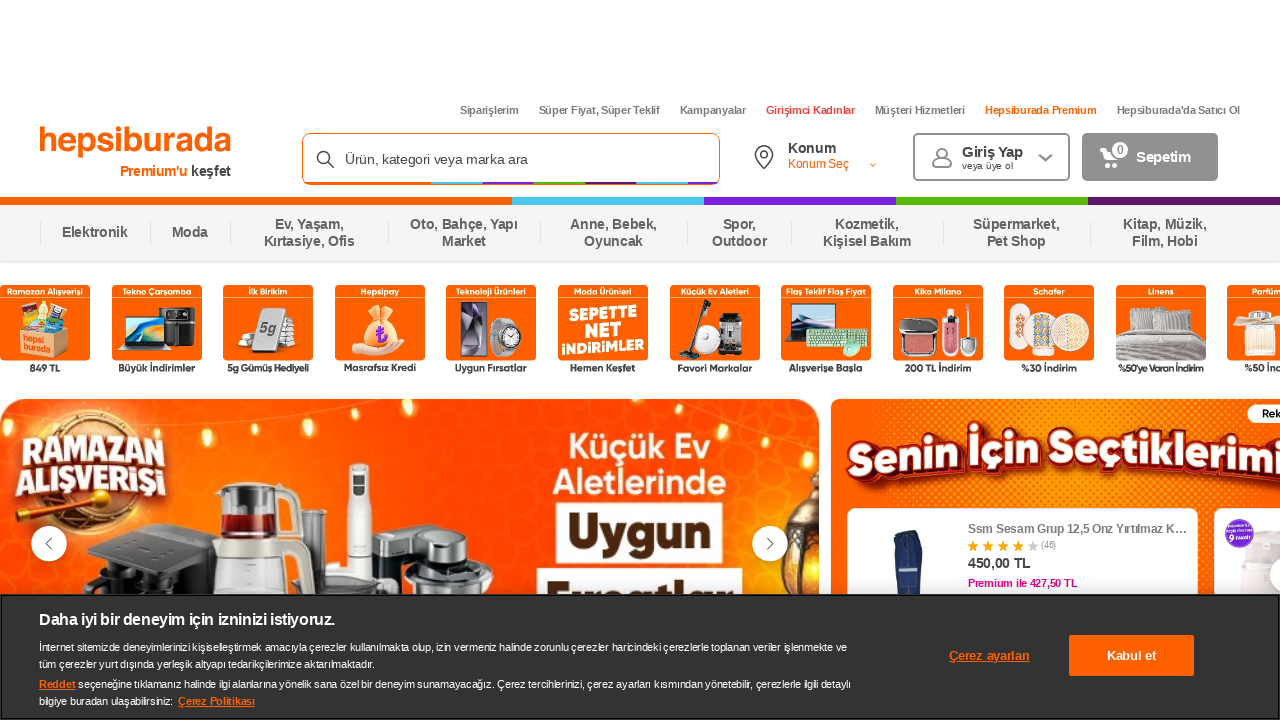

Waited for page to fully load (networkidle state reached)
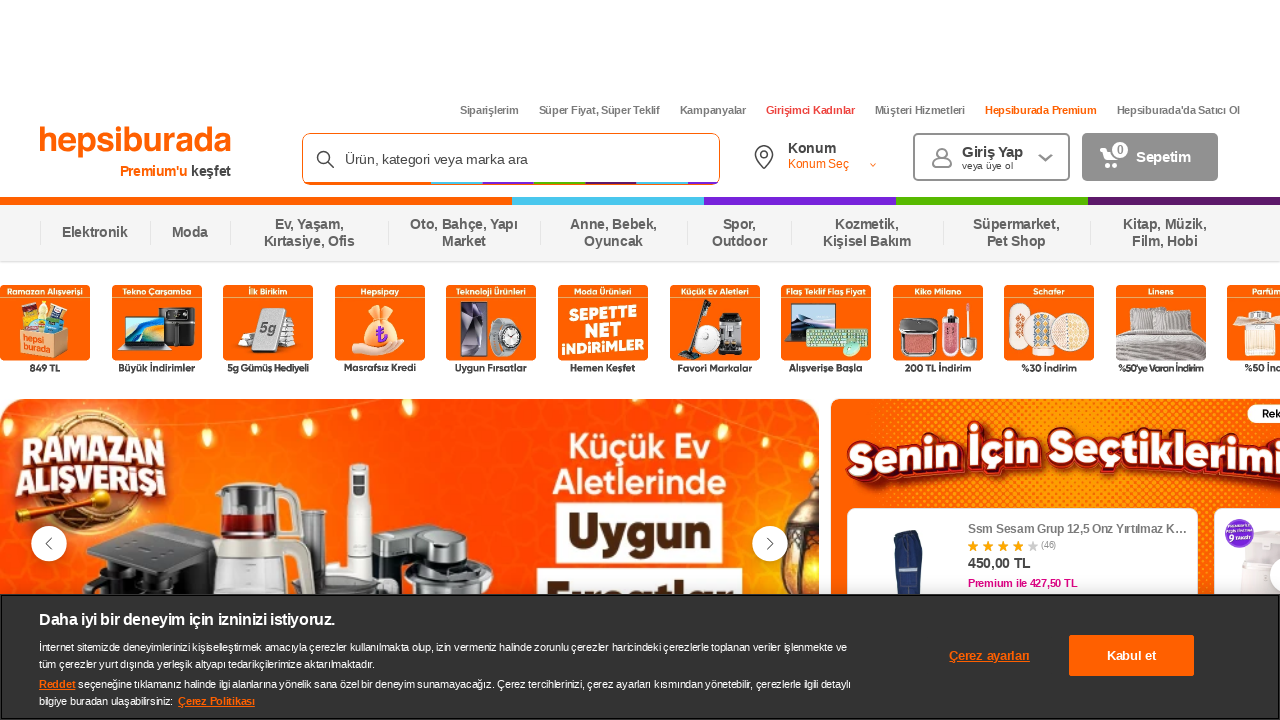

Took screenshot of the entire Hepsiburada homepage
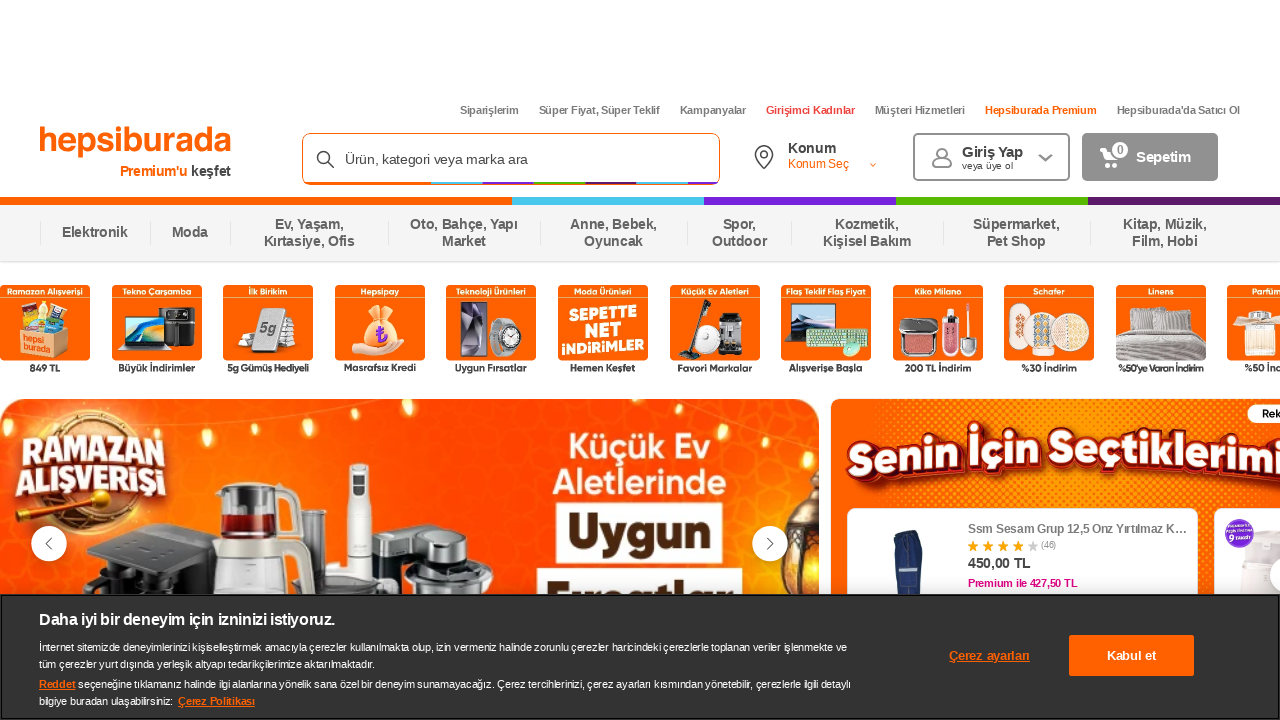

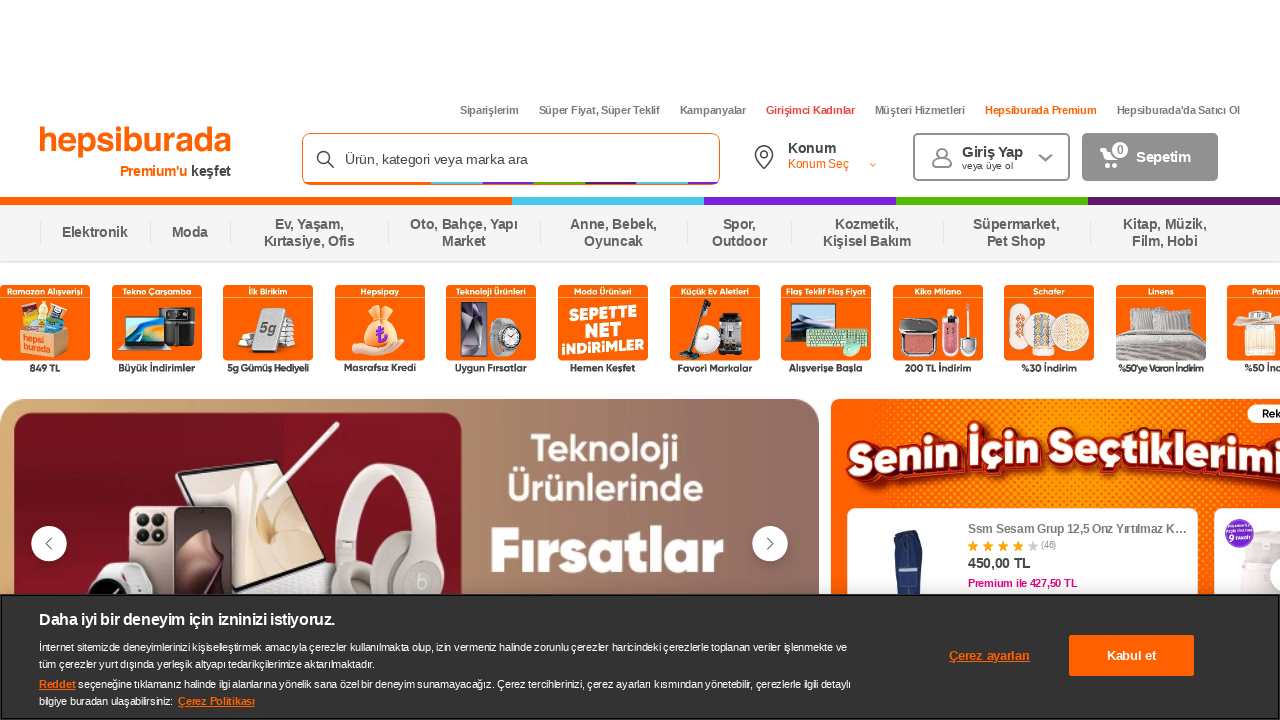